Tests handling of stale element references by filling a text area, clicking a link to navigate away, navigating back, and re-filling the text area with different text after re-locating the element.

Starting URL: https://omayo.blogspot.com/

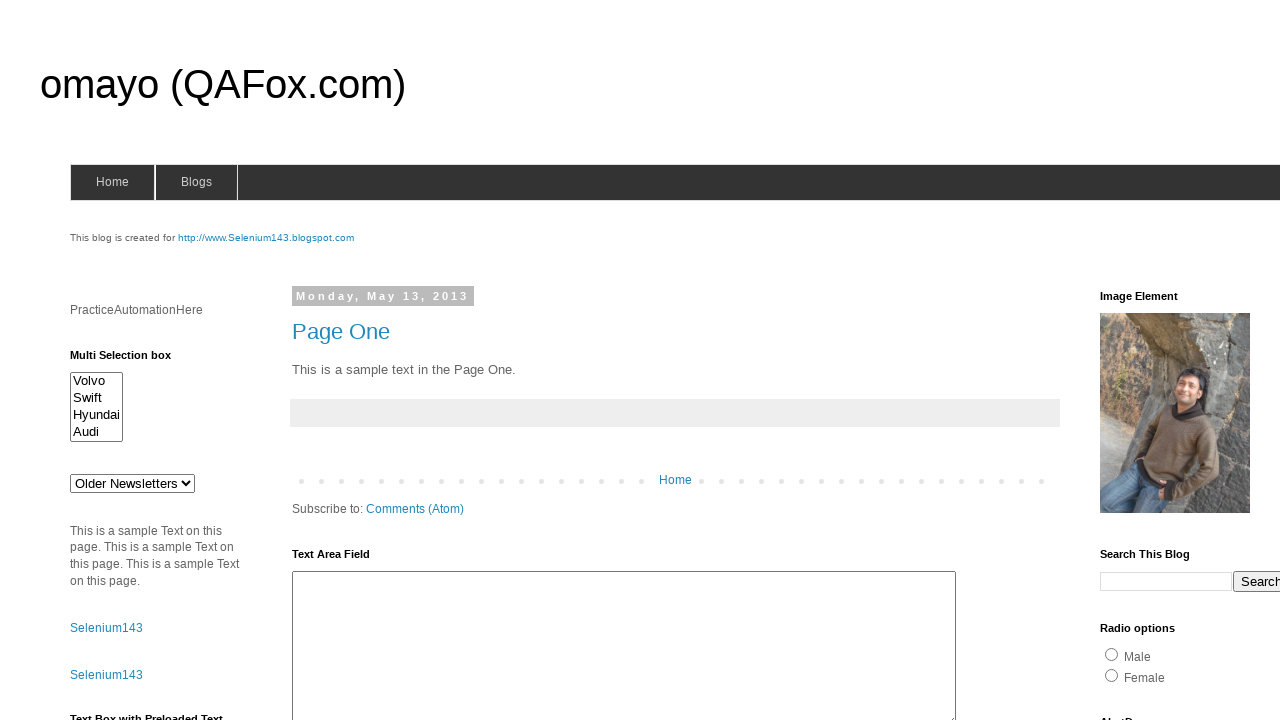

Filled text area with initial text 'Arun Motoori' on #ta1
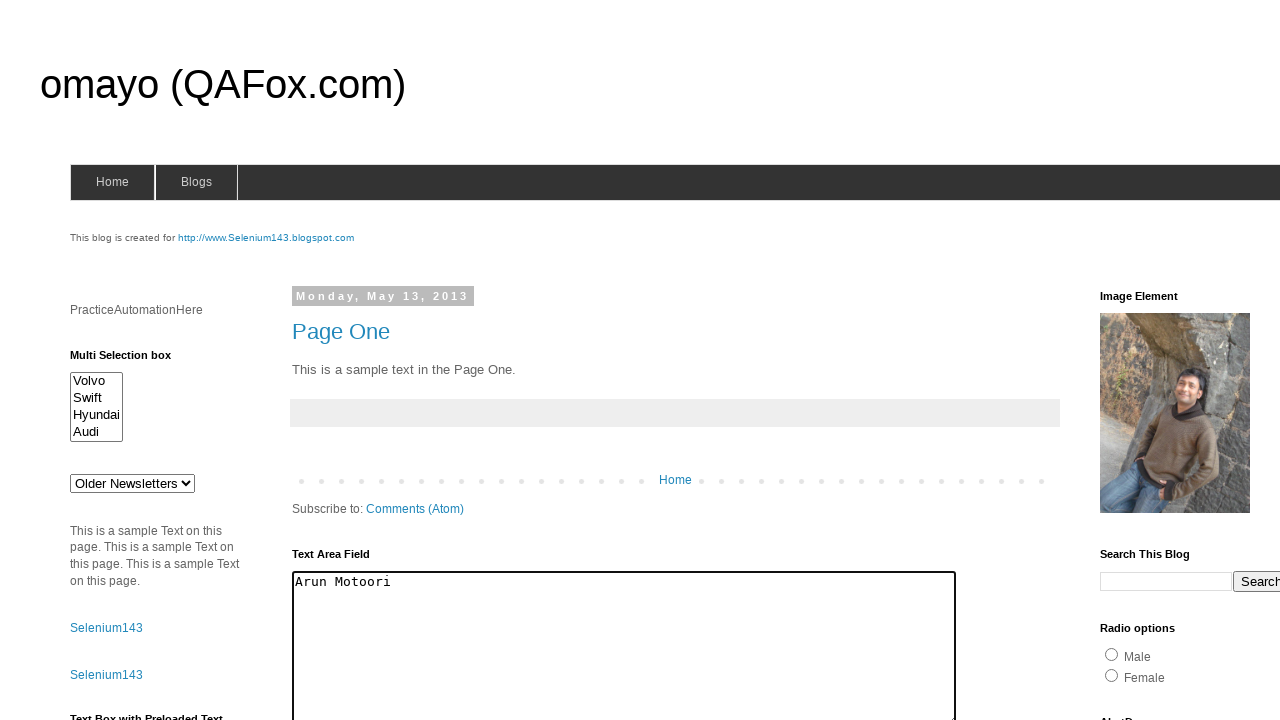

Clicked link to navigate away from original page at (106, 628) on #link1
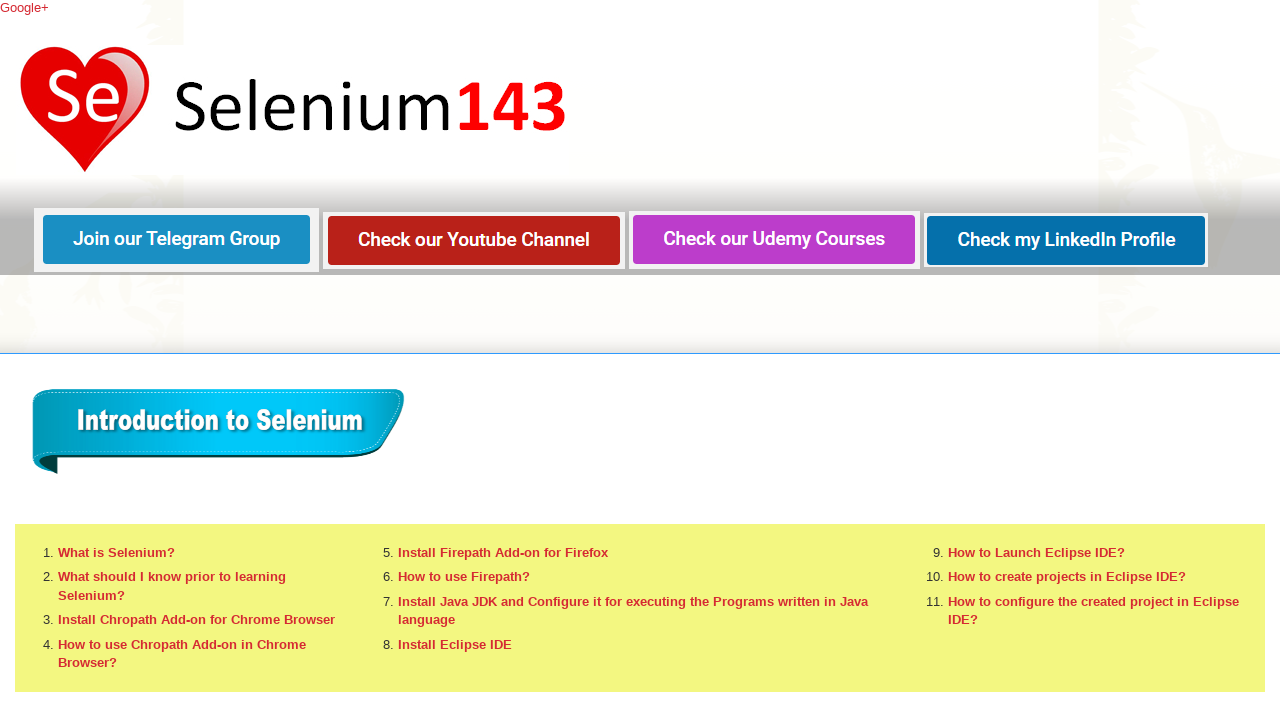

Waited for page load after navigation
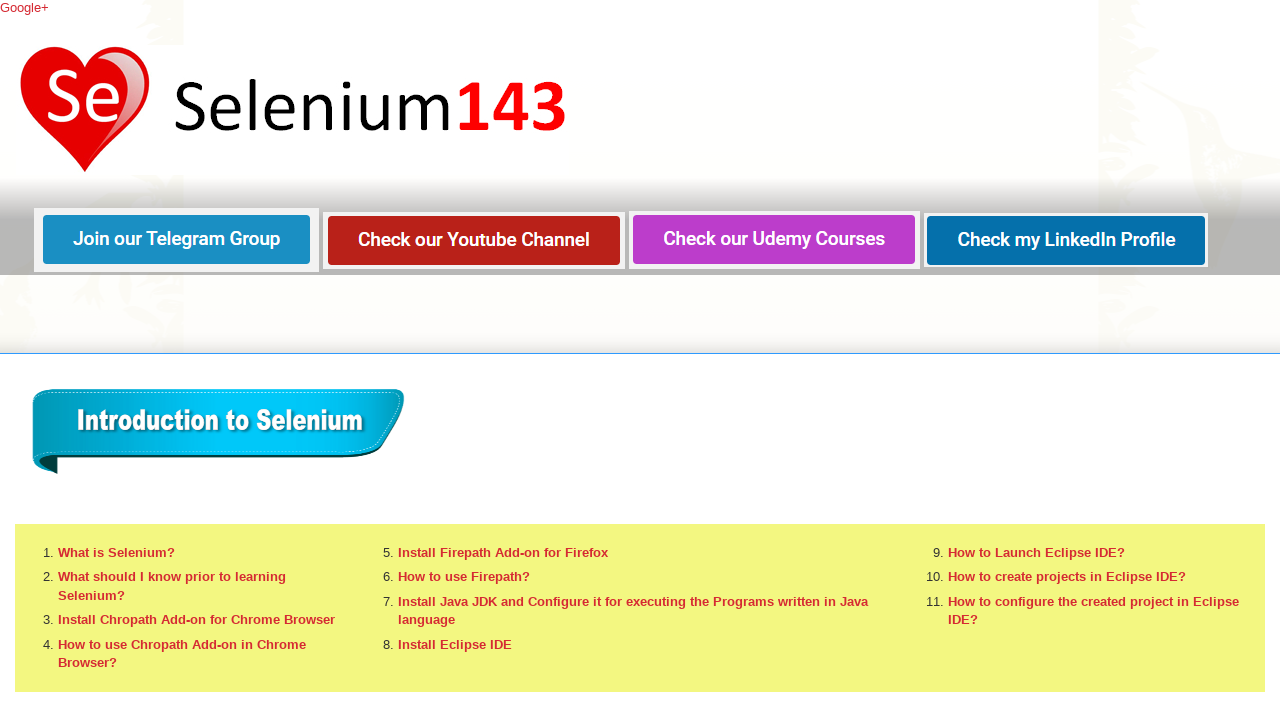

Retrieved page title: Selenium143
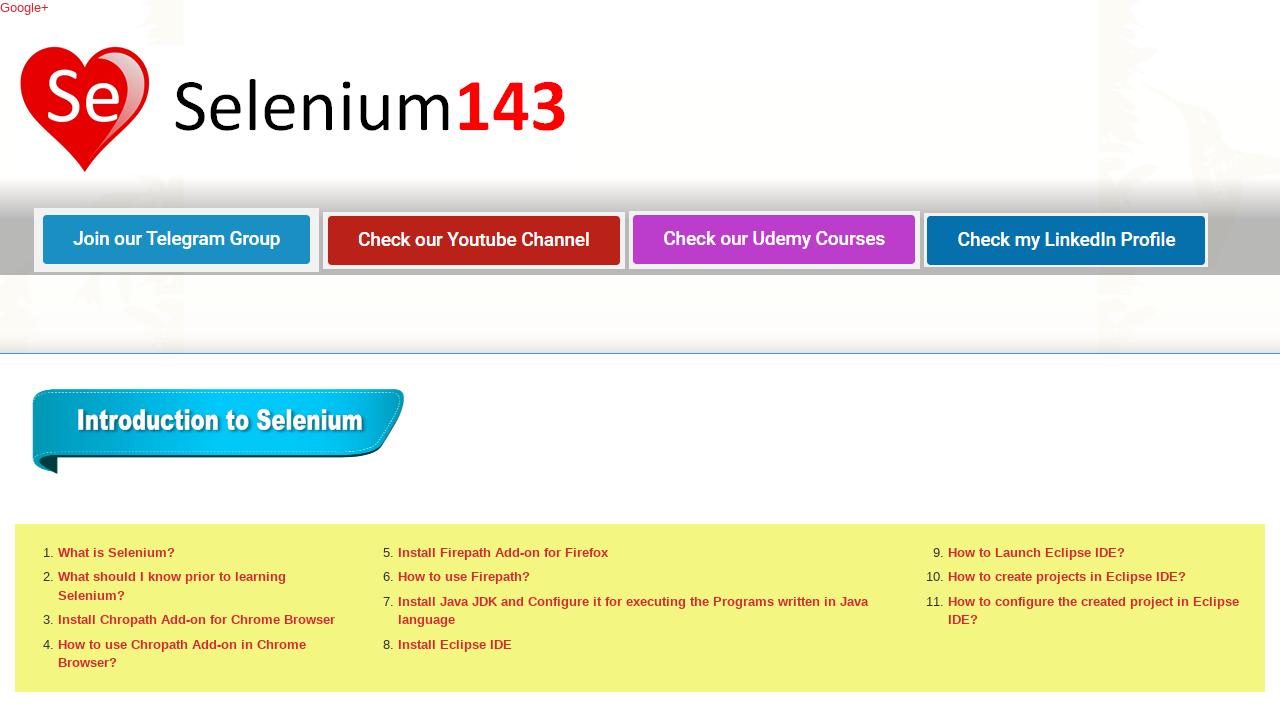

Navigated back to original page
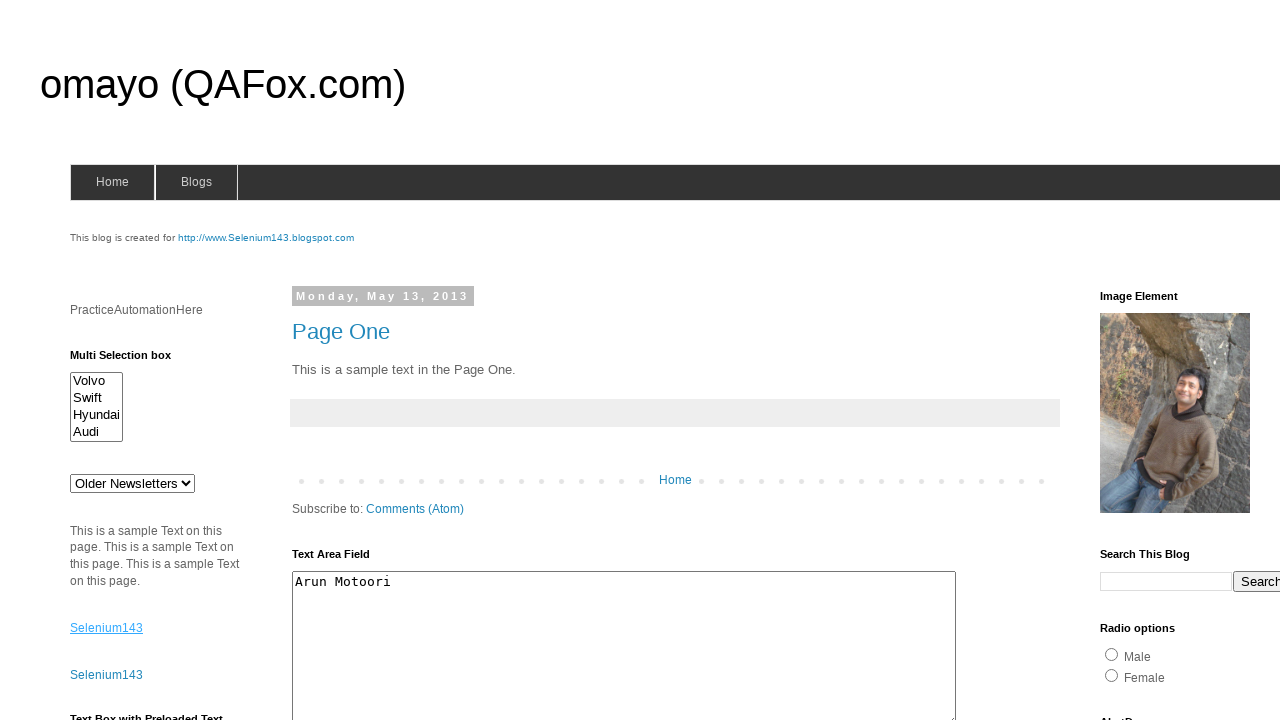

Waited for page load after navigating back
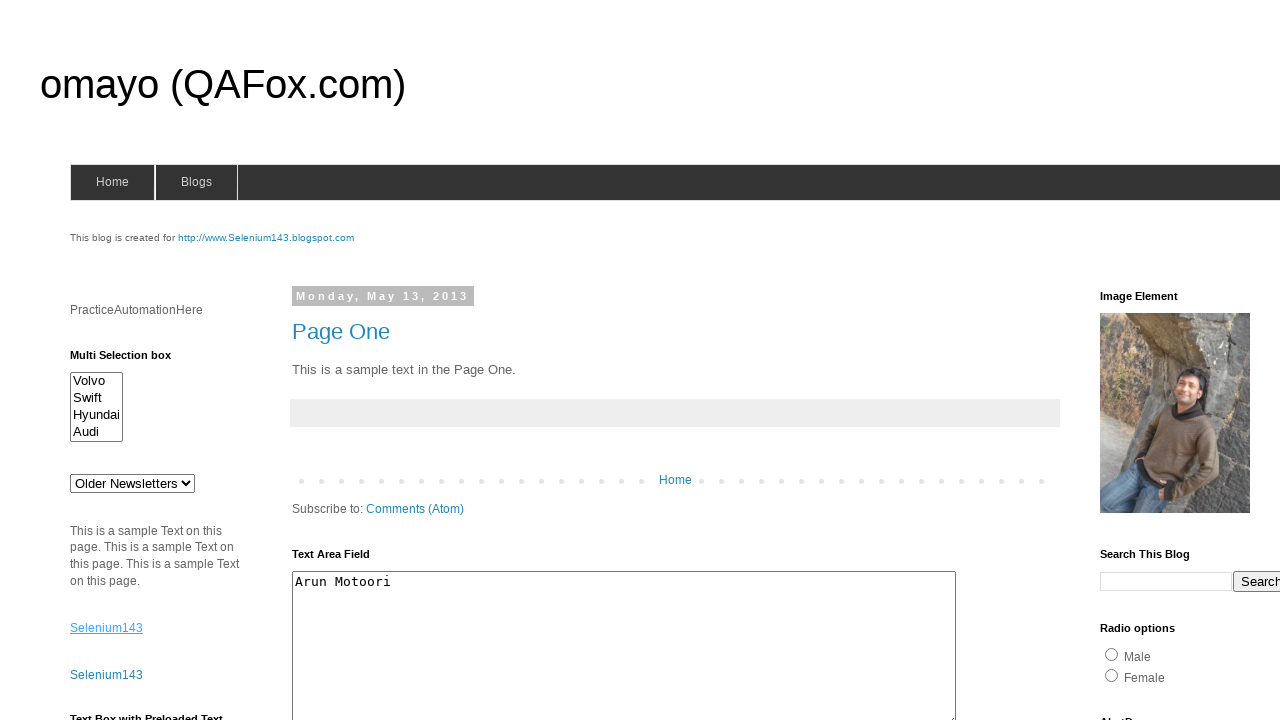

Cleared text area by re-locating the element on #ta1
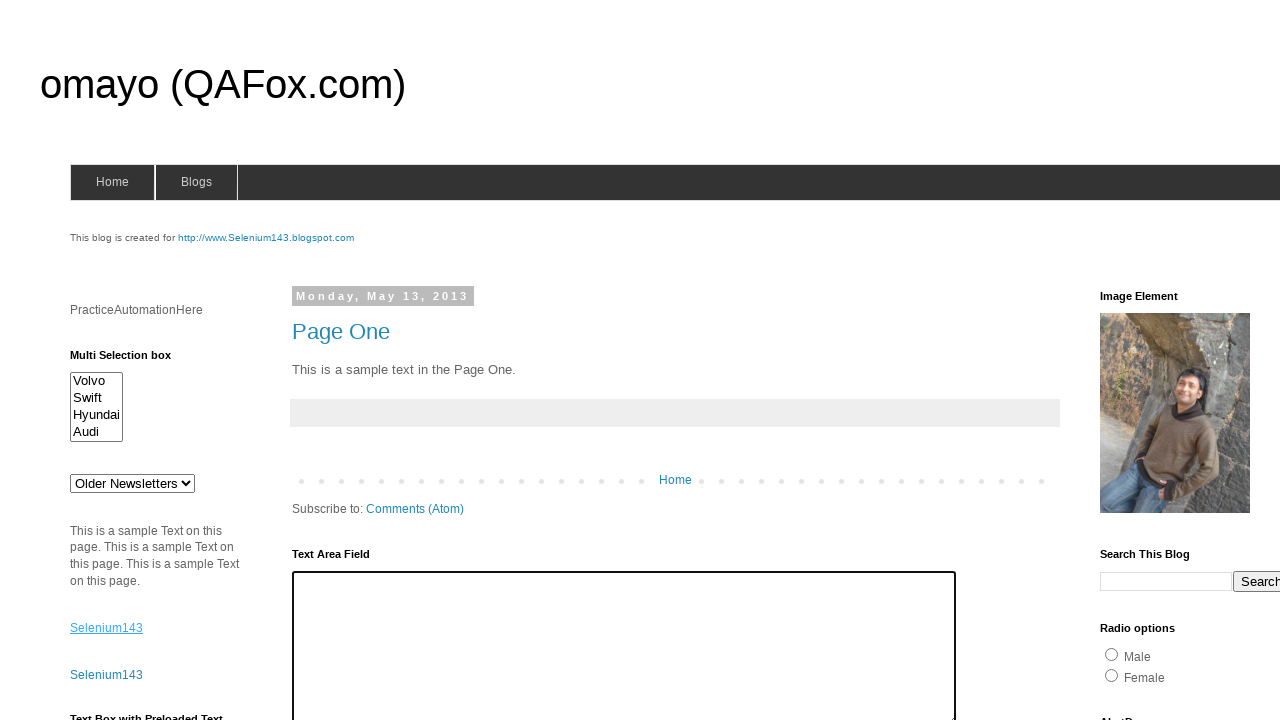

Filled text area with new text 'Varun Dhawath' after re-locating element on #ta1
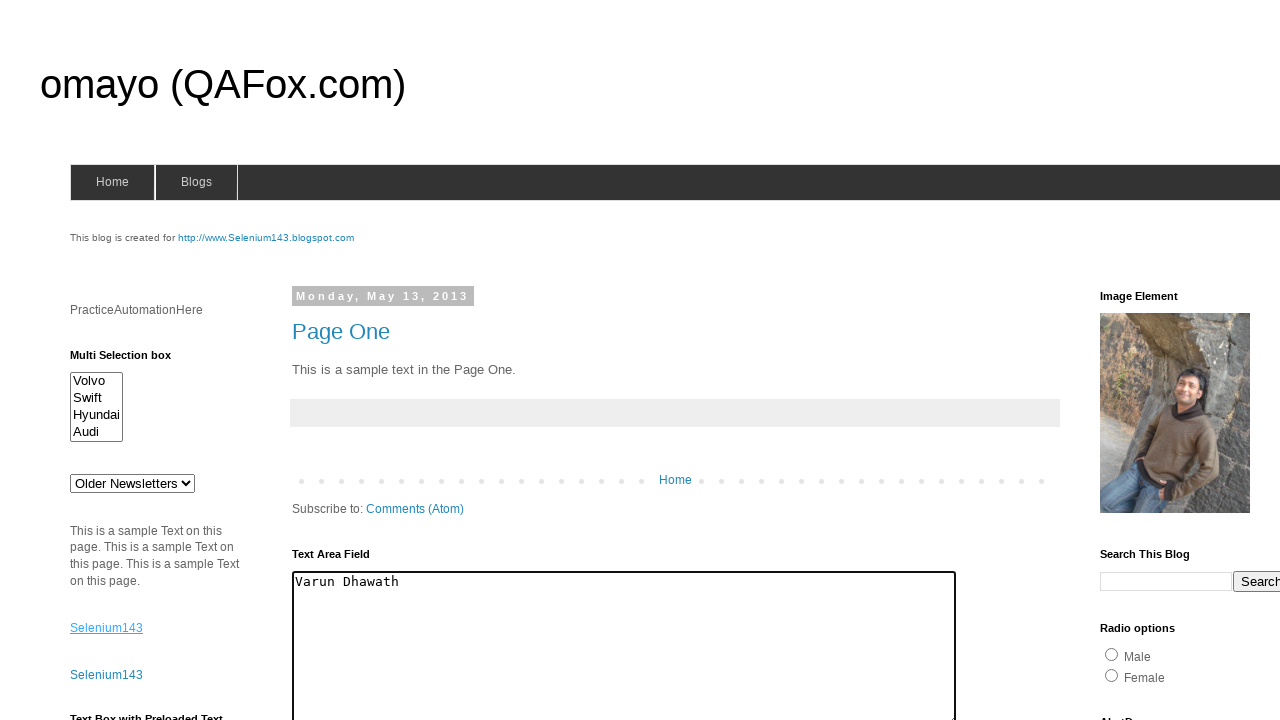

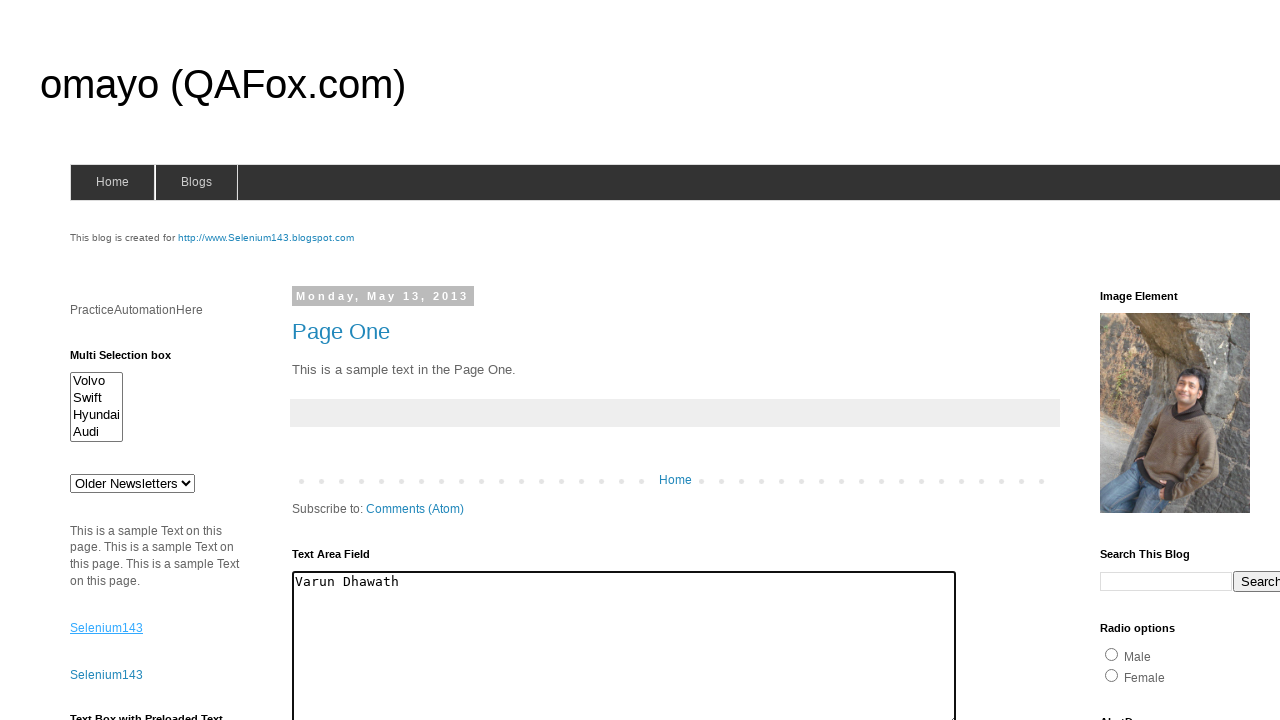